Tests the Playwright homepage by verifying the page title contains "Playwright", checking that the "Get Started" link has the correct href attribute, clicking it, and verifying navigation to the intro page.

Starting URL: https://playwright.dev

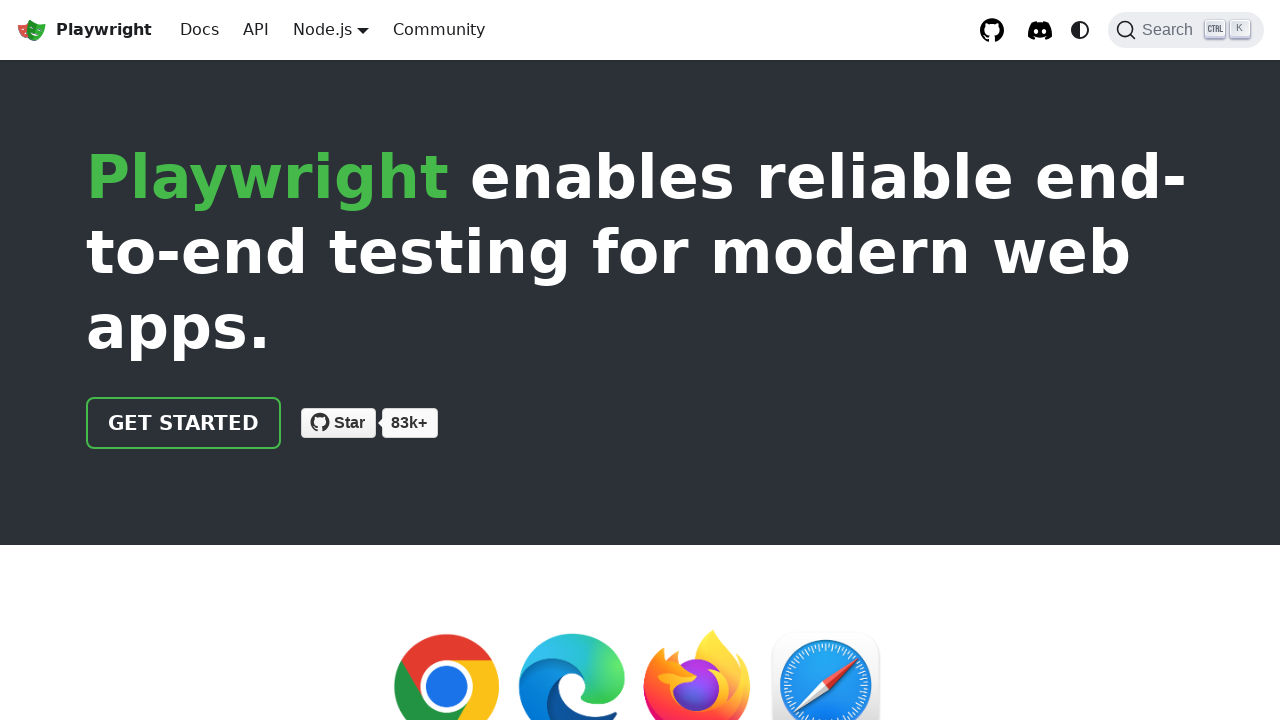

Verified page title contains 'Playwright'
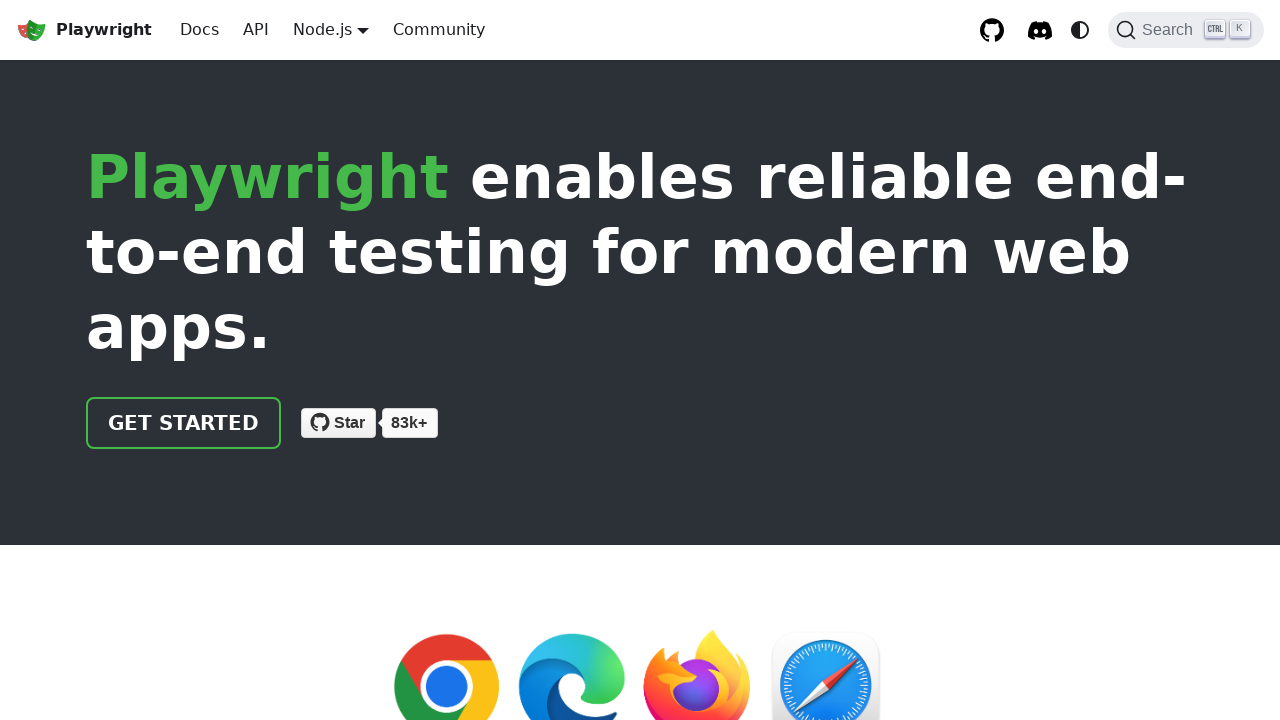

Located 'Get Started' link element
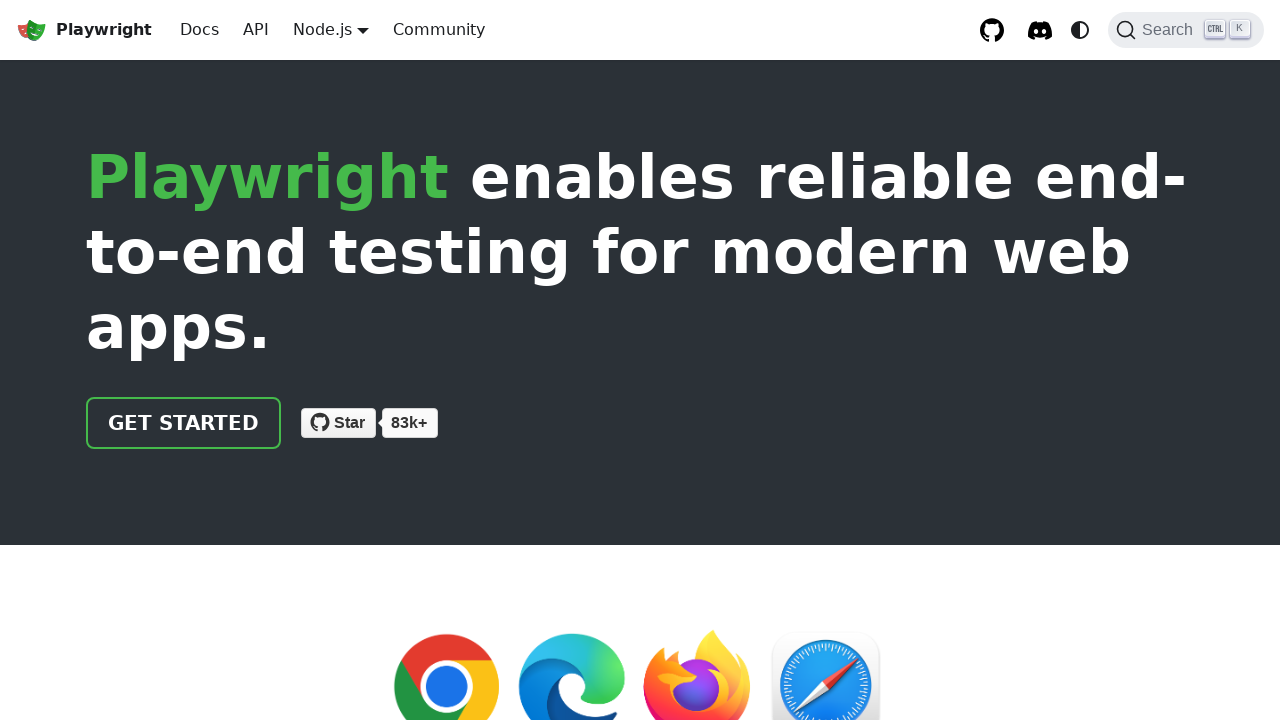

Verified 'Get Started' link href is '/docs/intro'
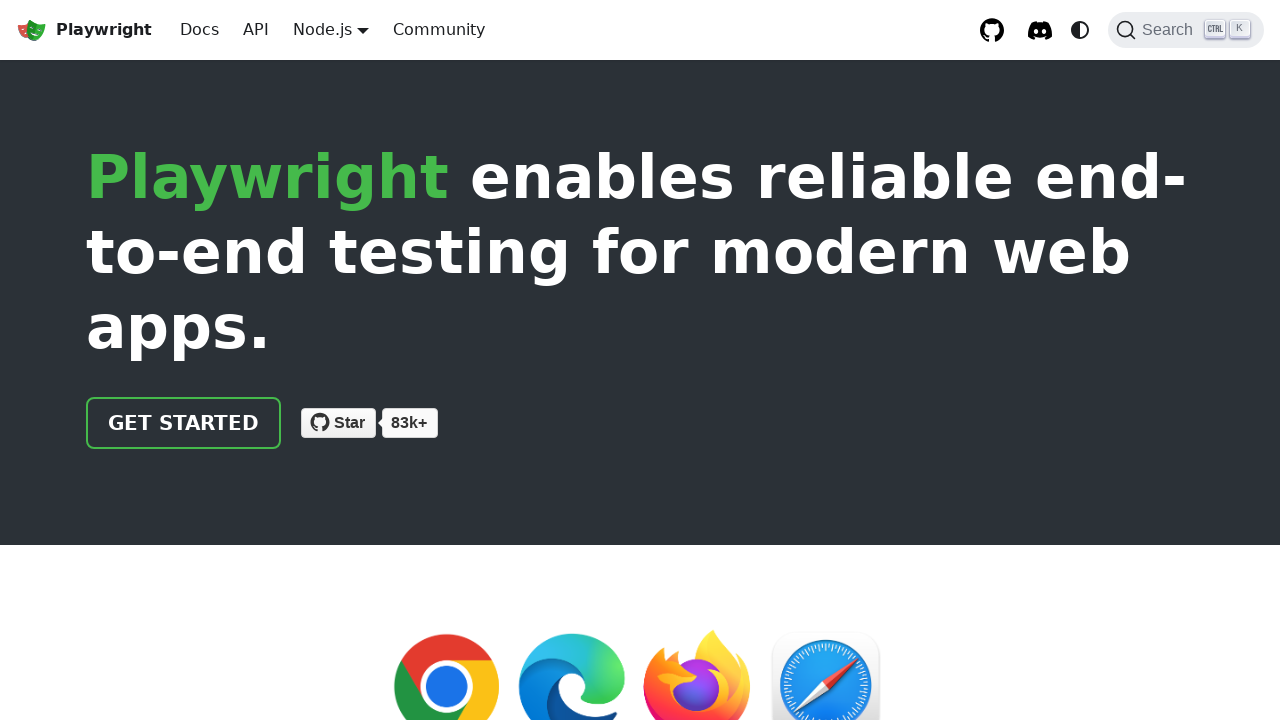

Clicked 'Get Started' link at (184, 423) on text=Get Started
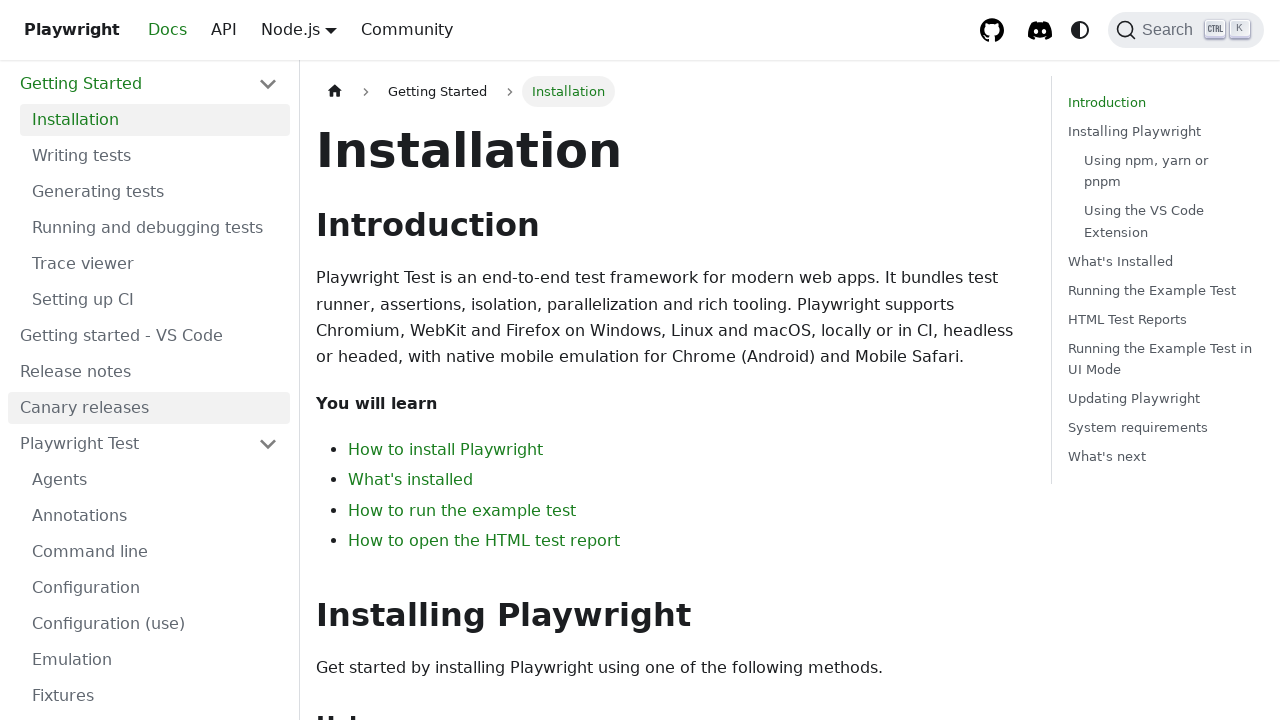

Navigated to intro page and URL verified to contain 'intro'
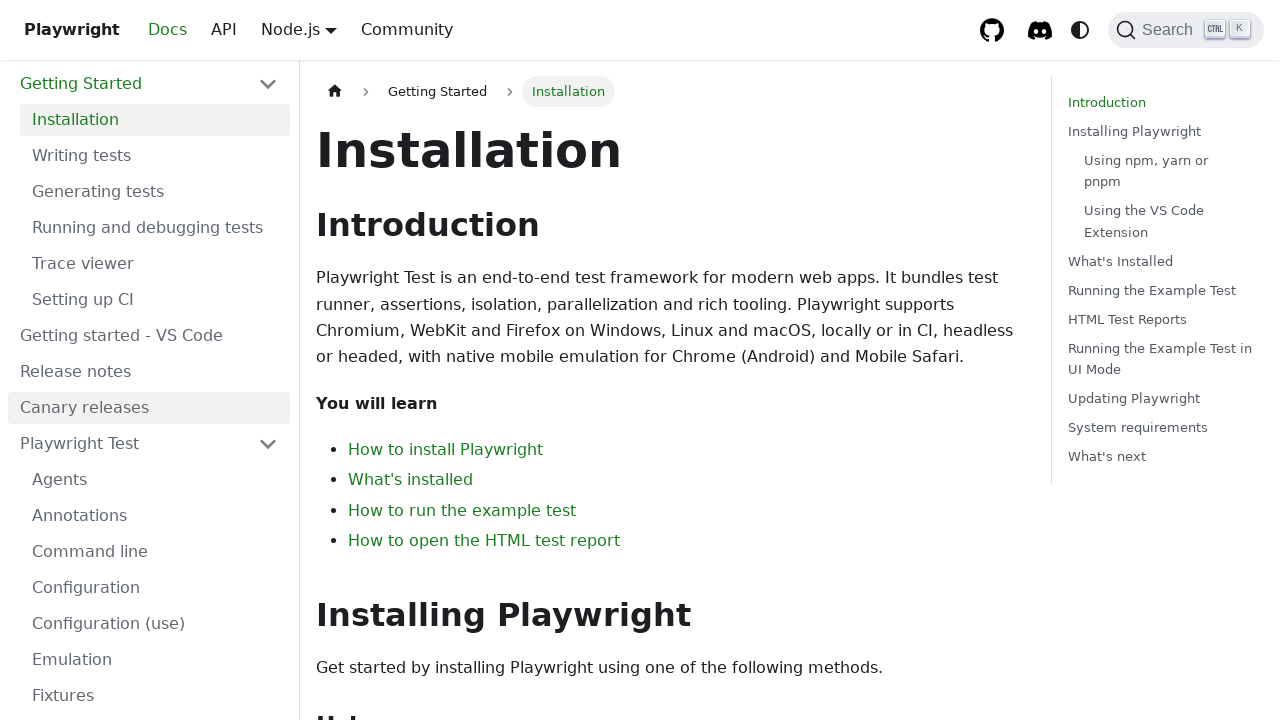

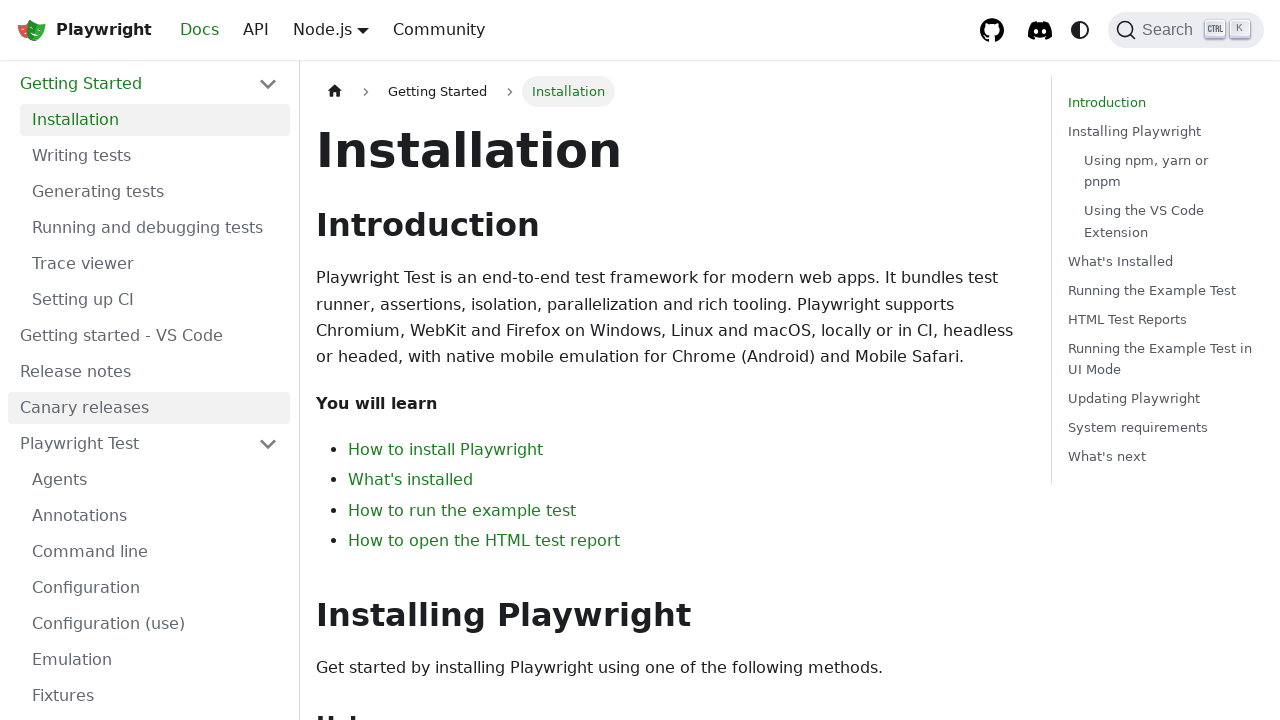